Tests clicking a button identified by CSS class selectors on the UI Testing Playground's class attribute challenge page

Starting URL: http://uitestingplayground.com/classattr

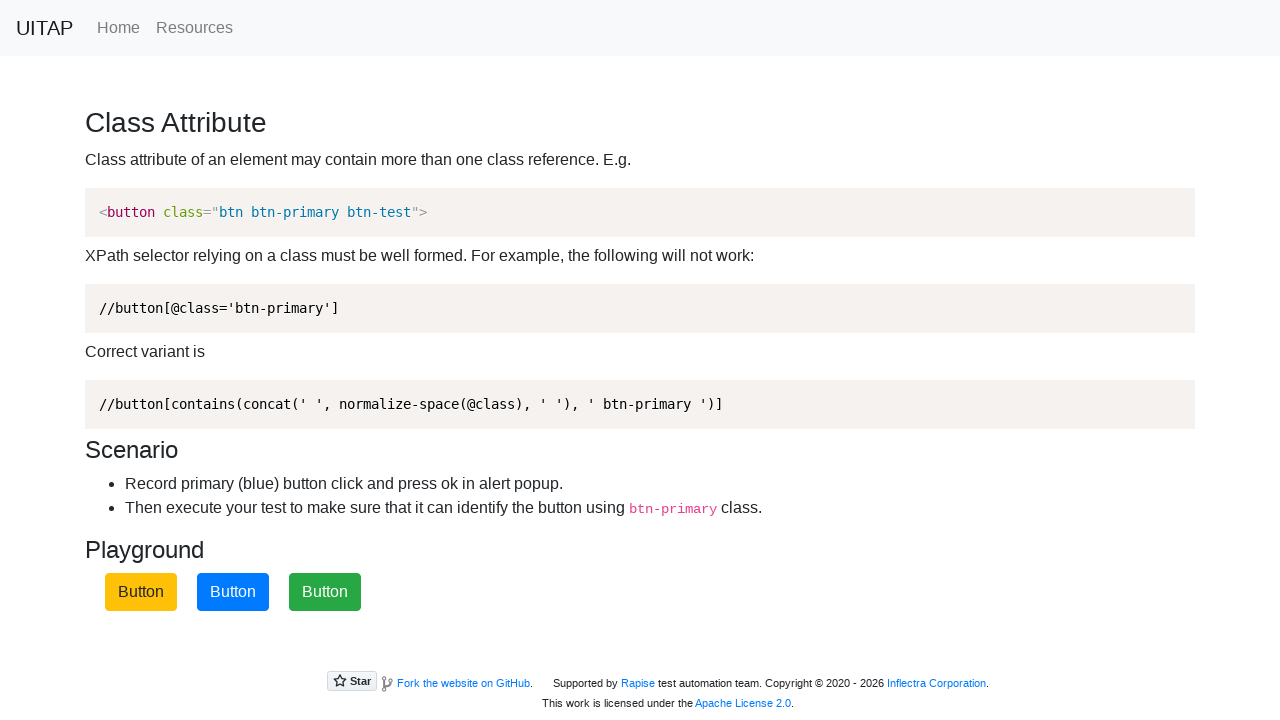

Navigated to UI Testing Playground class attribute challenge page
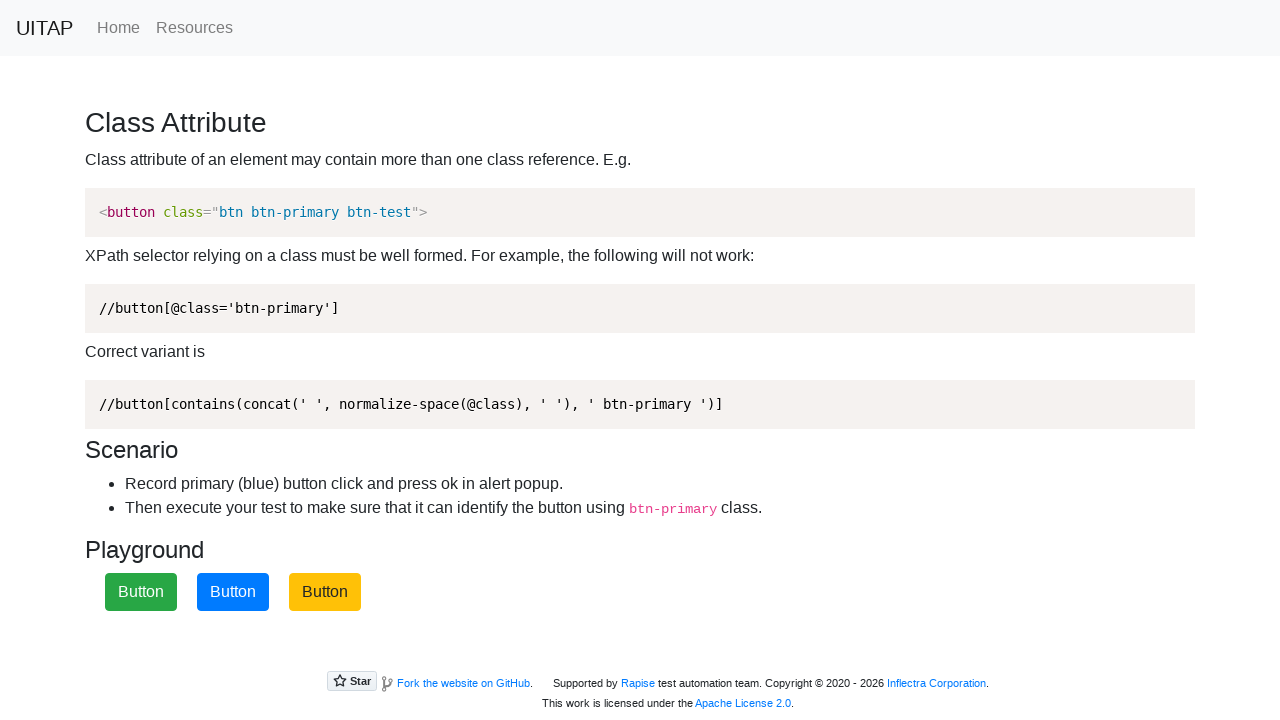

Clicked the primary test button using CSS class selectors at (233, 592) on .btn-primary.btn-test
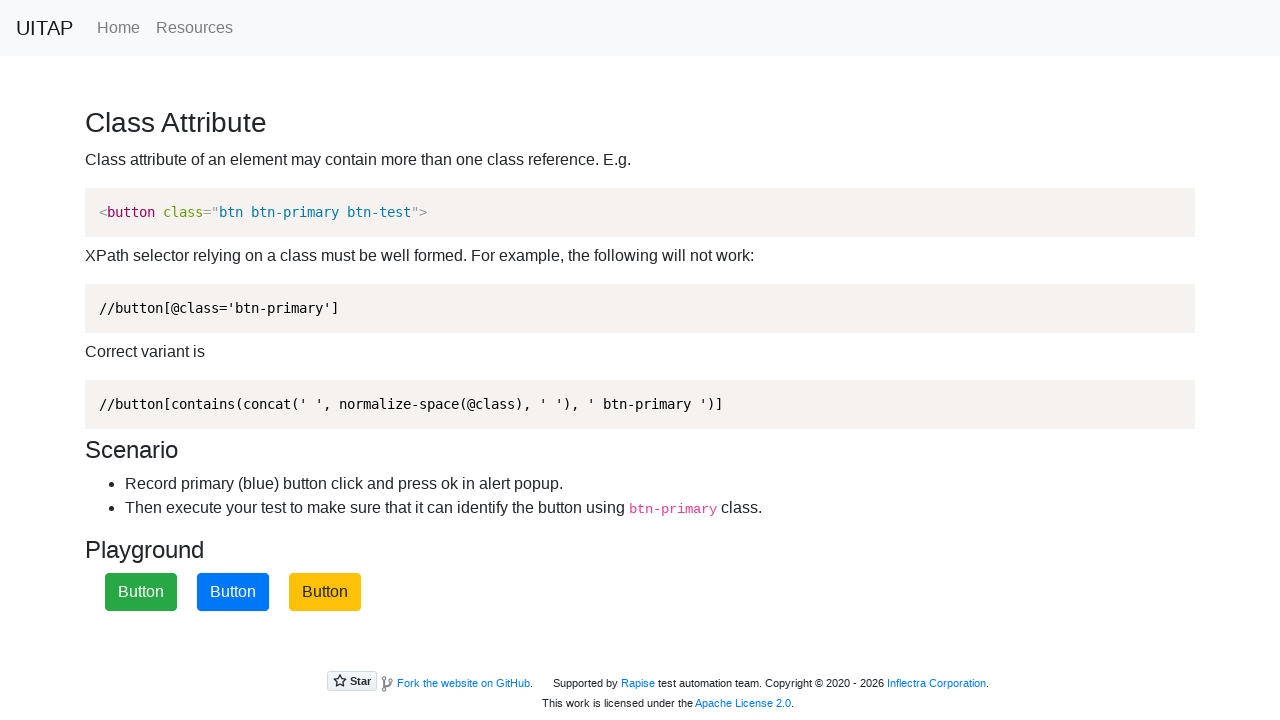

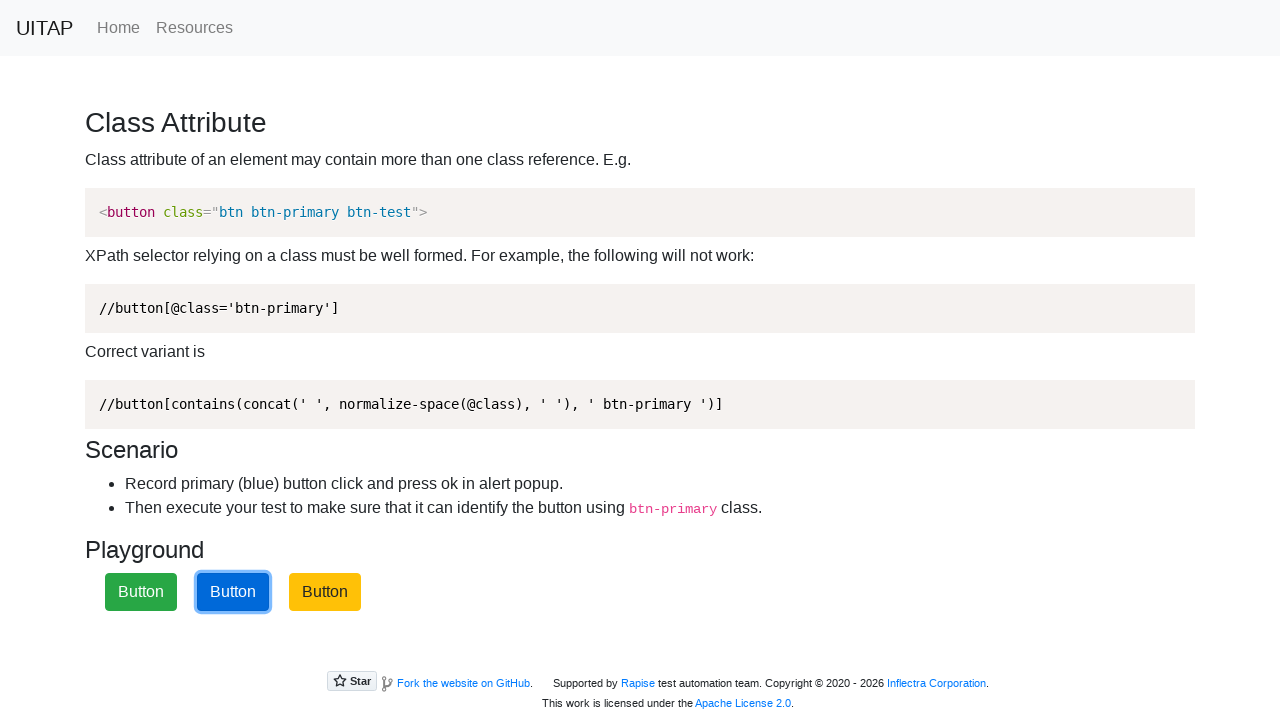